Tests the Remember Me checkbox functionality by clicking it and verifying it becomes selected.

Starting URL: https://dev.fobesoft.com/#/login

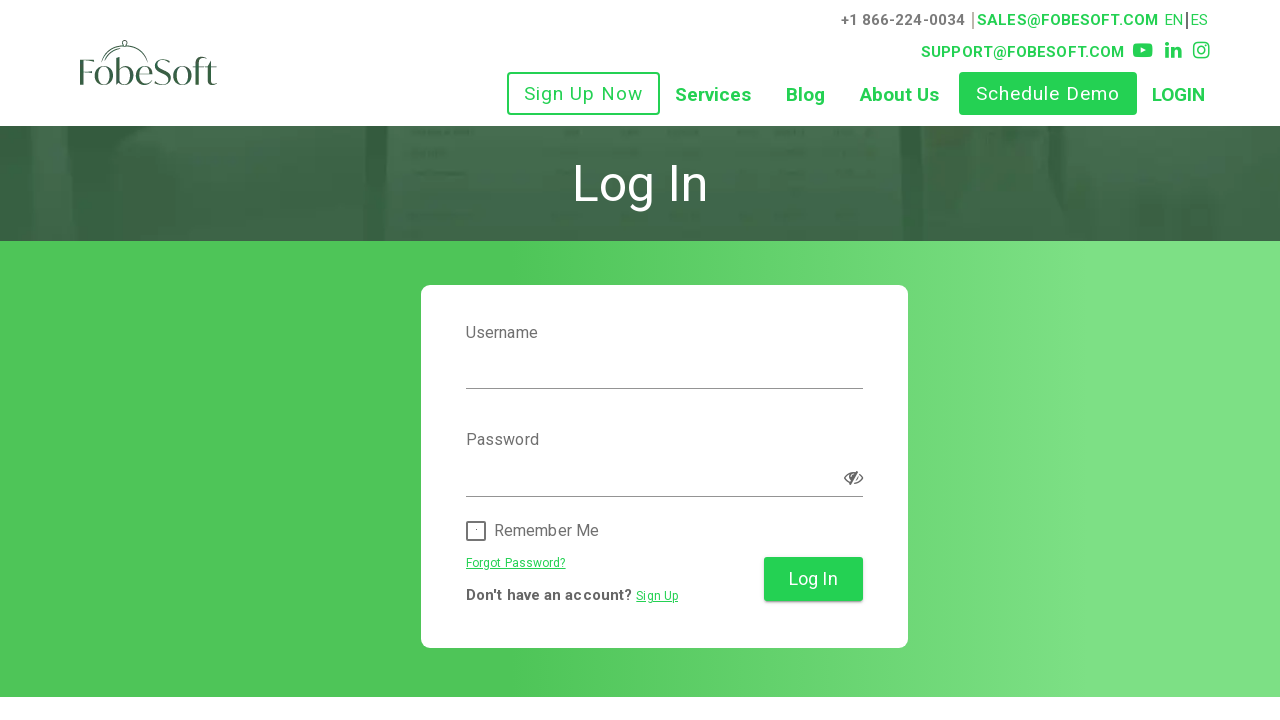

Remember Me checkbox became visible
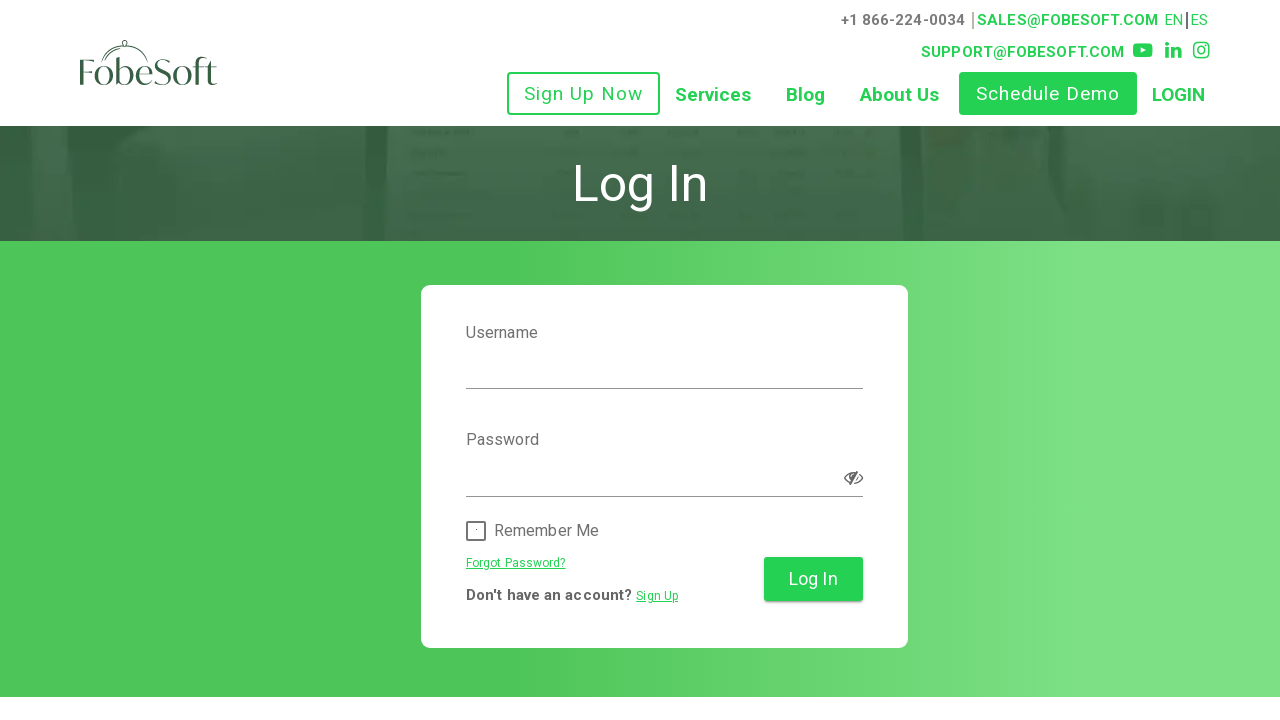

Clicked the Remember Me checkbox at (476, 529) on input#rememberMe1-input
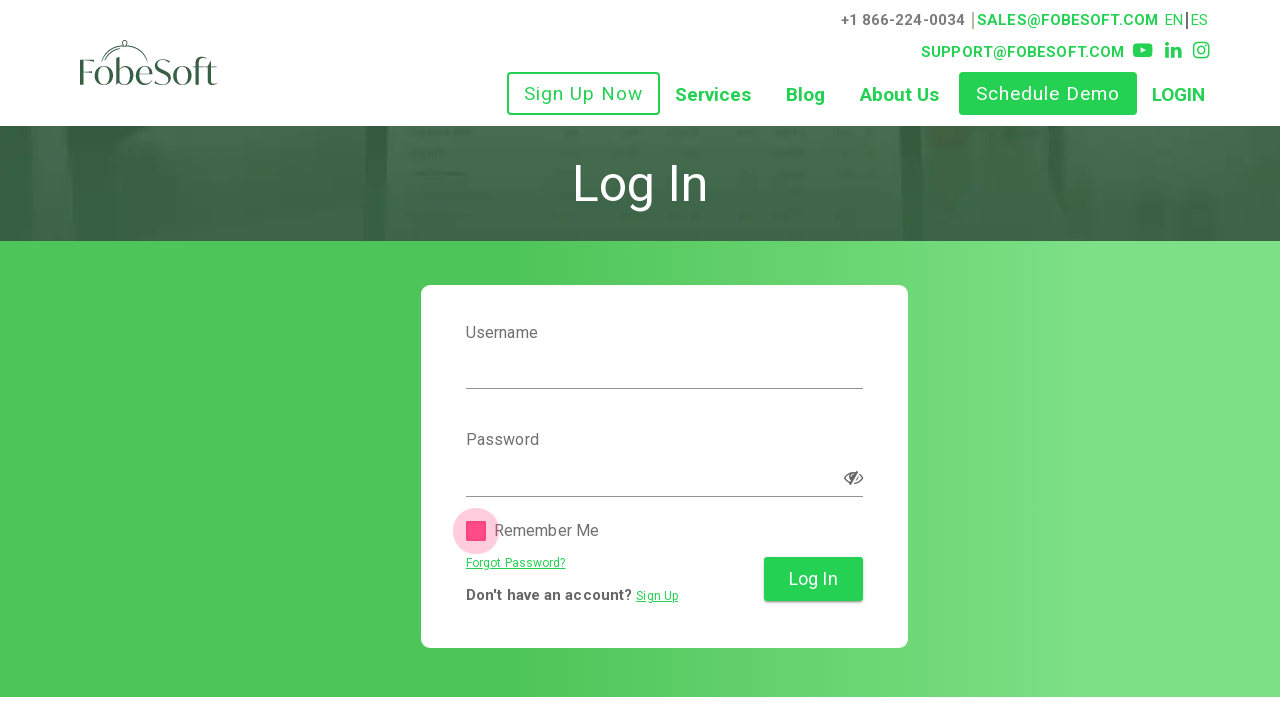

Verified that Remember Me checkbox is selected
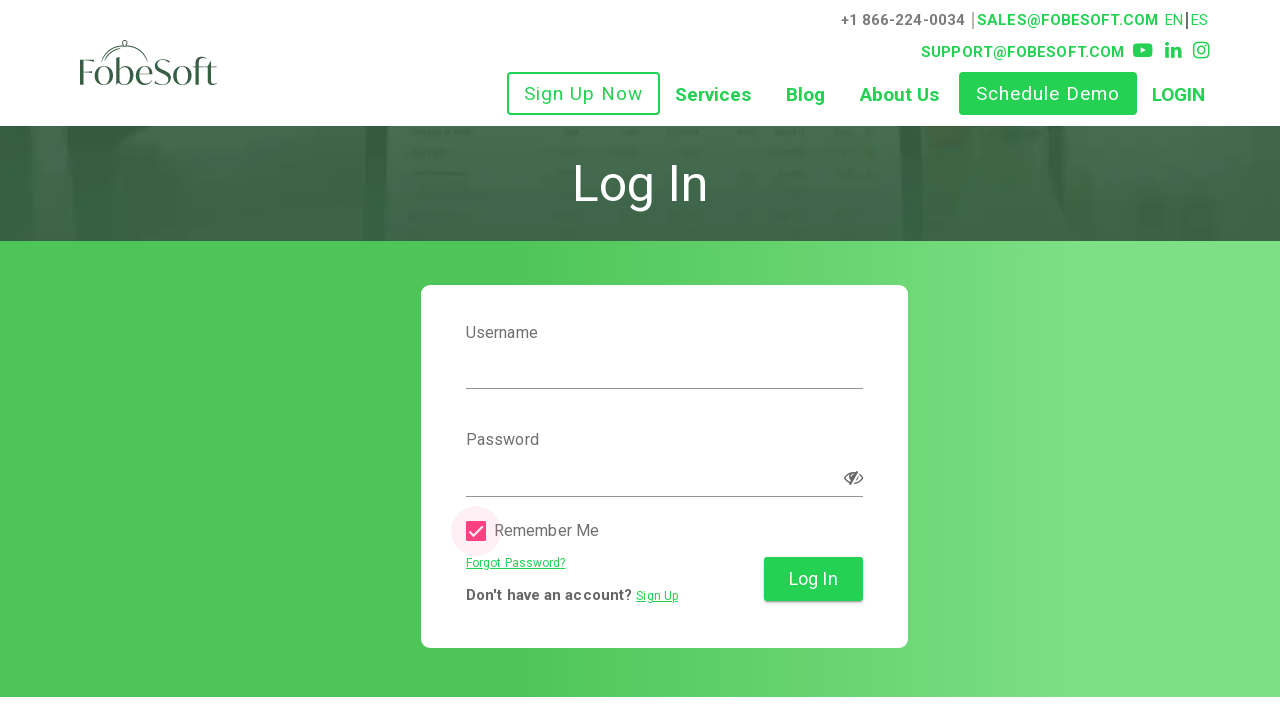

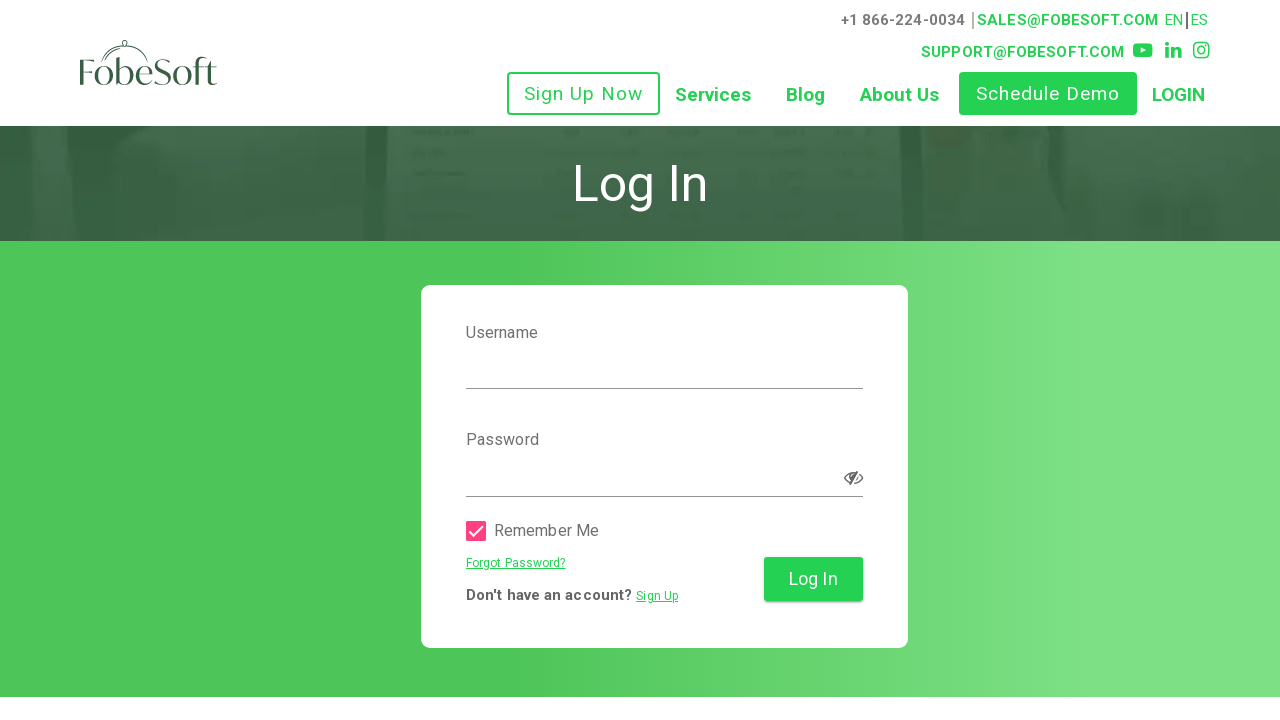